Demonstrates Playwright locator usage by navigating to a YouTube channel page and filling the search input field with a search query

Starting URL: https://www.youtube.com/@testerstalk

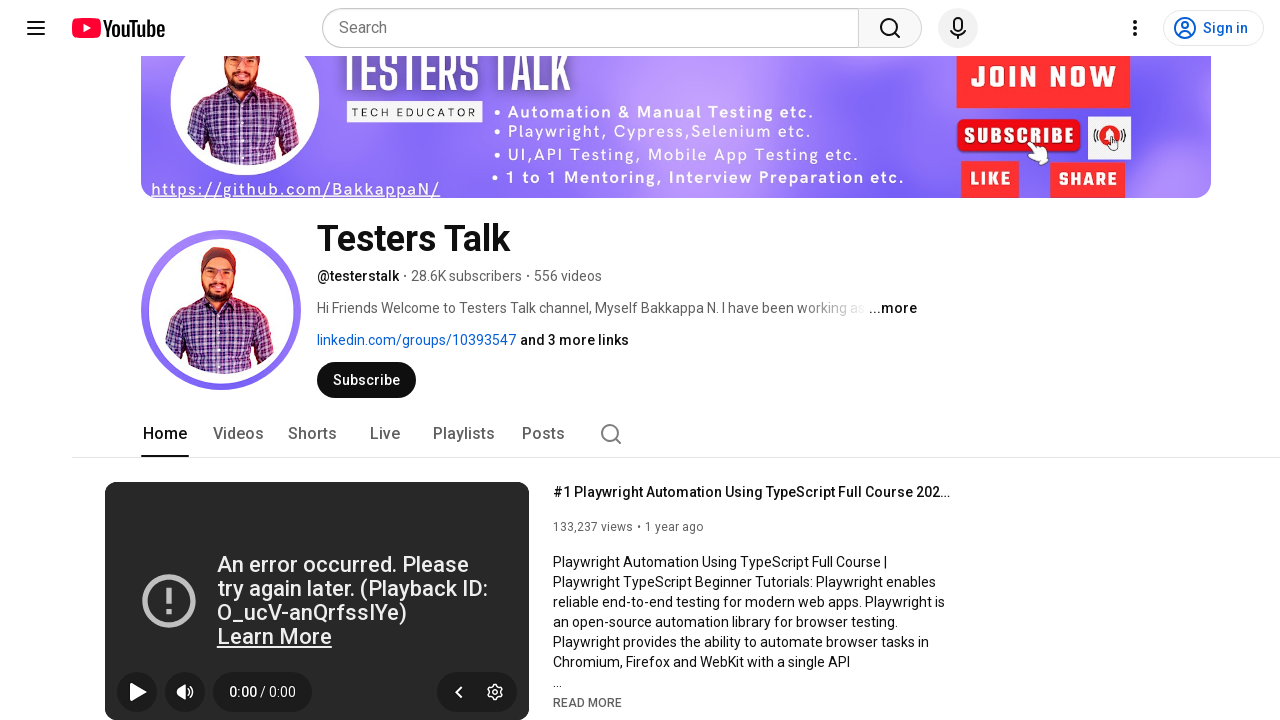

Navigated to YouTube channel @testerstalk
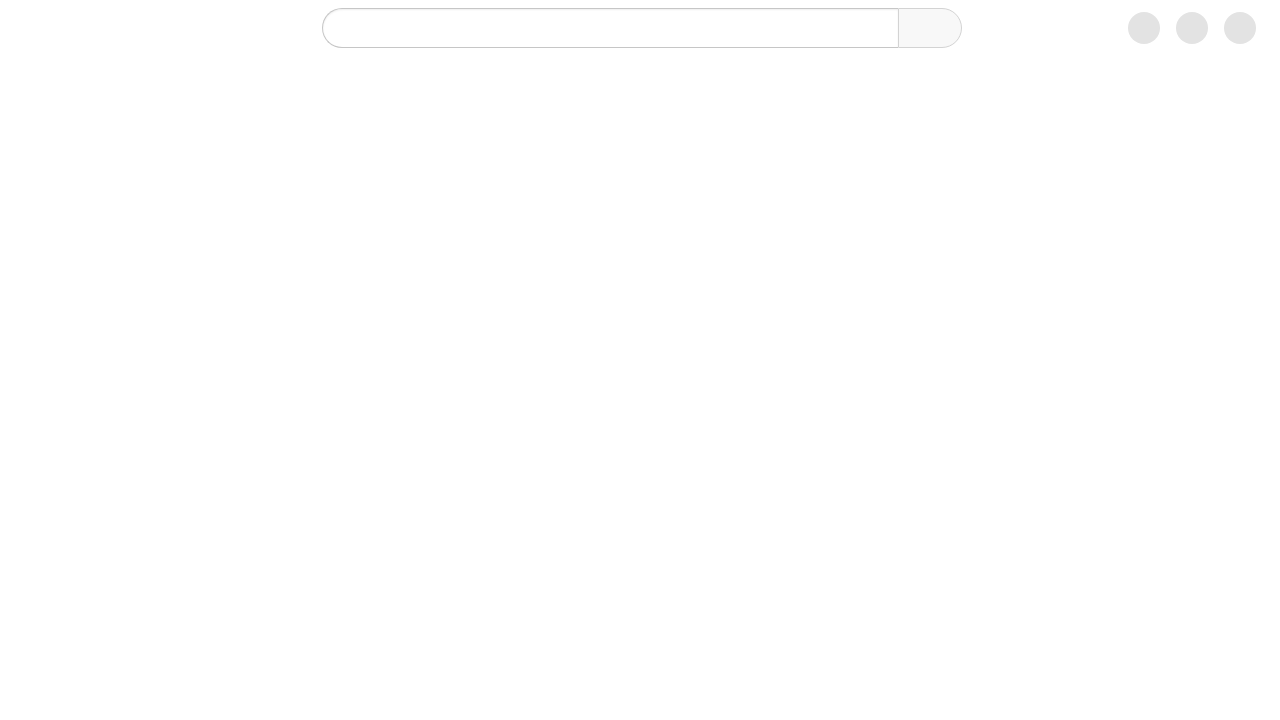

Filled search input field with 'testers talk' on input[name="search_query"] >> nth=0
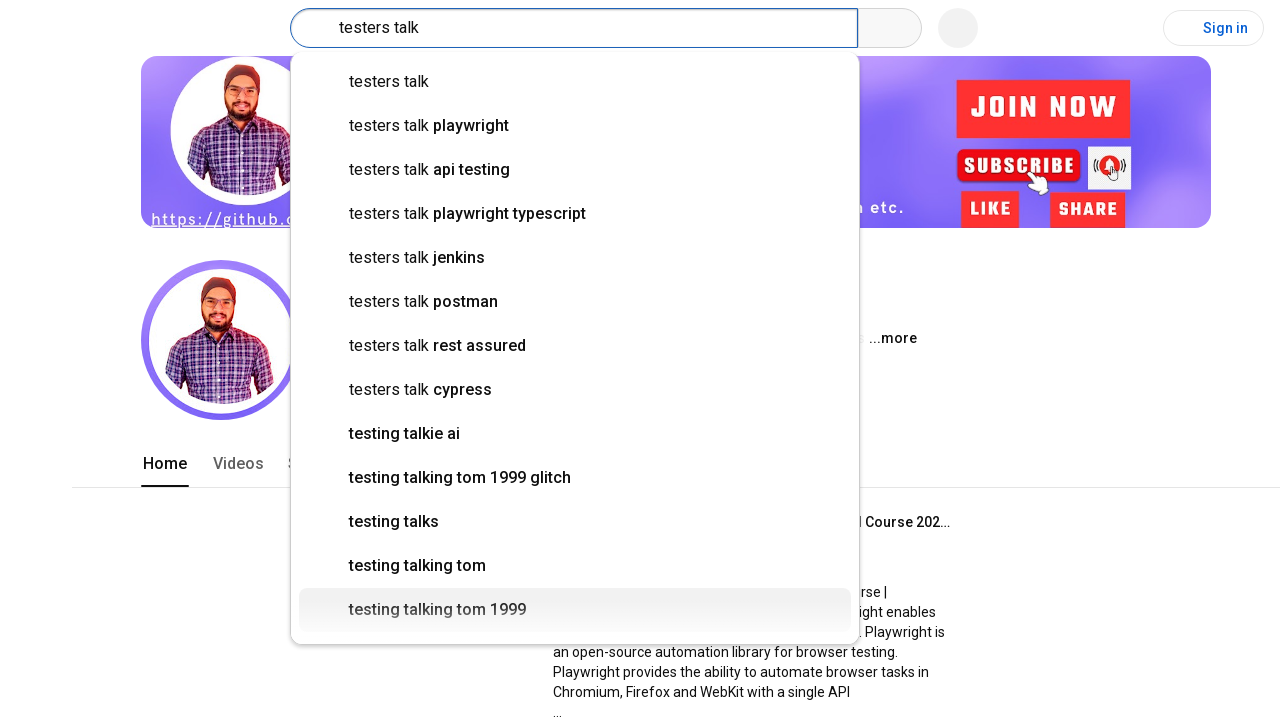

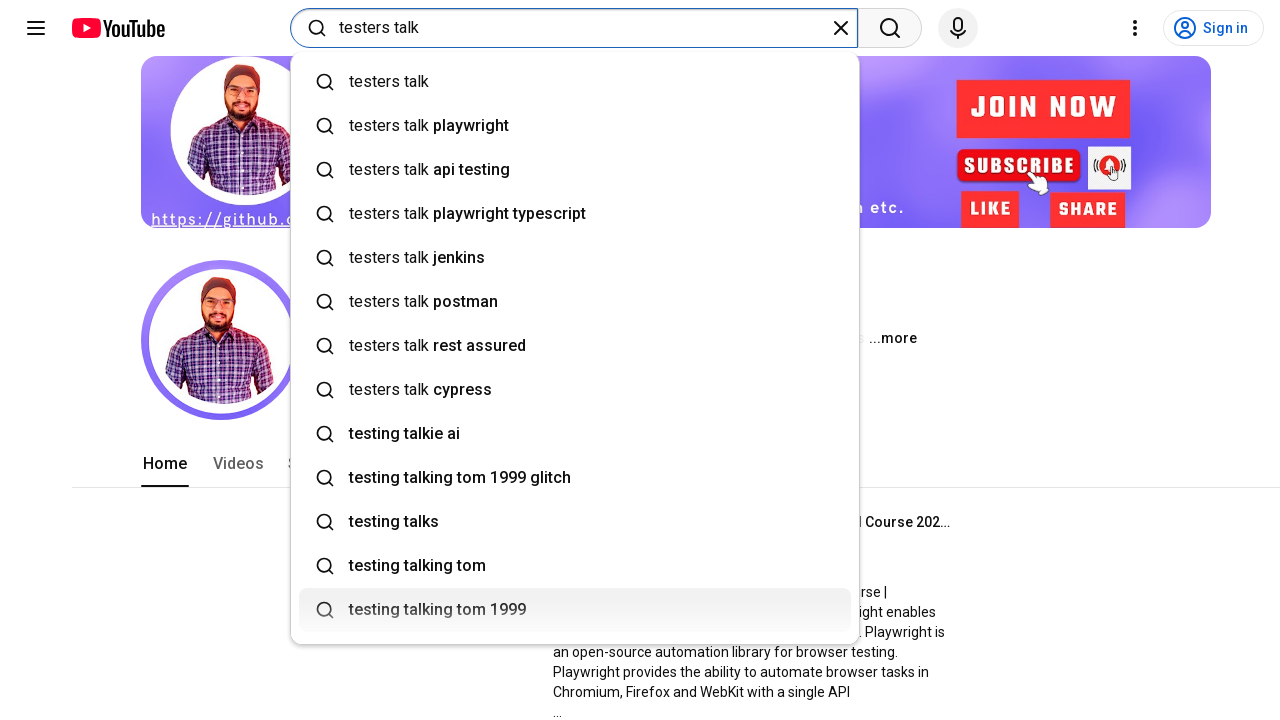